Tests screenshot functionality by verifying element visibility, taking partial and full page screenshots, and hiding elements

Starting URL: https://rahulshettyacademy.com/AutomationPractice/

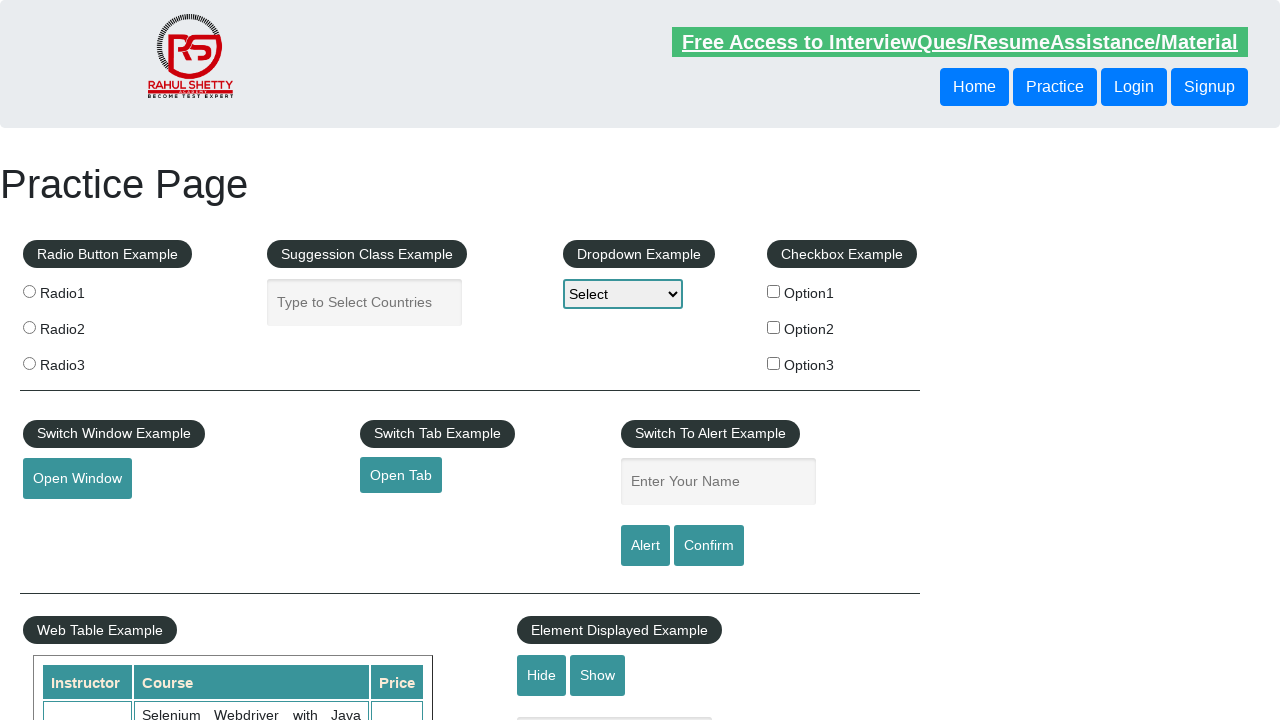

Verified displayed text element is visible
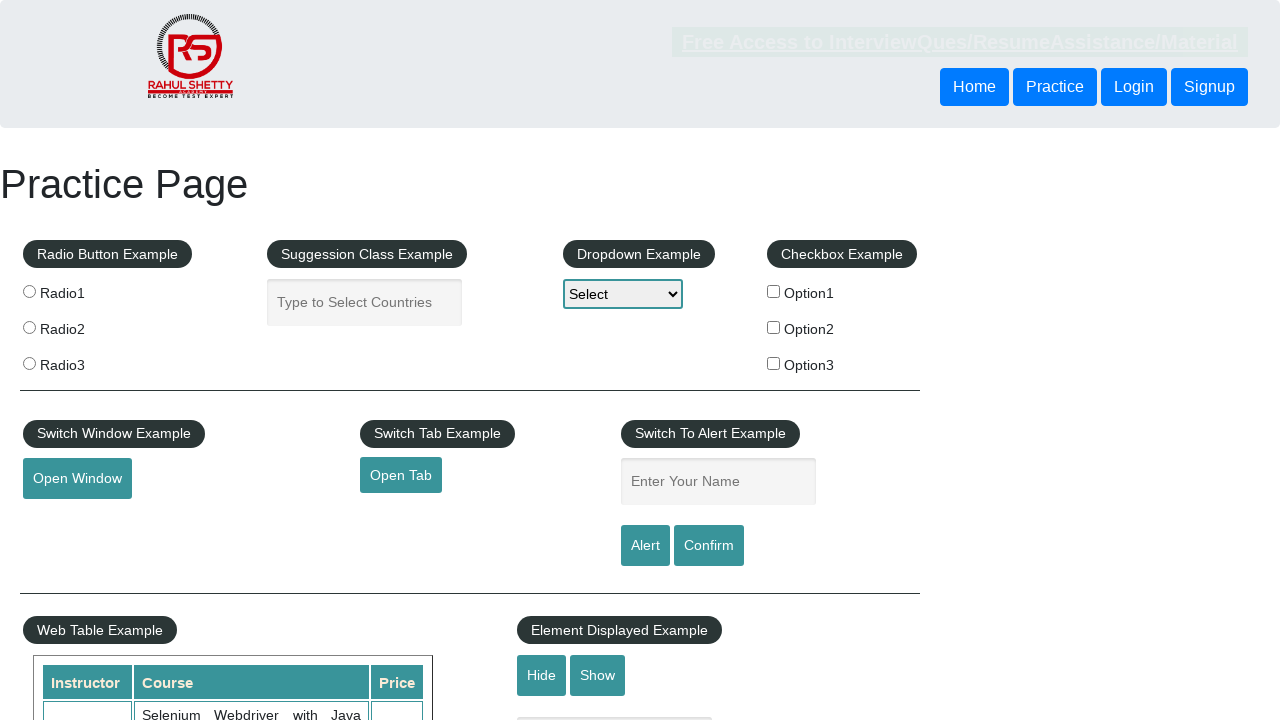

Clicked hide button to hide the text box at (542, 675) on #hide-textbox
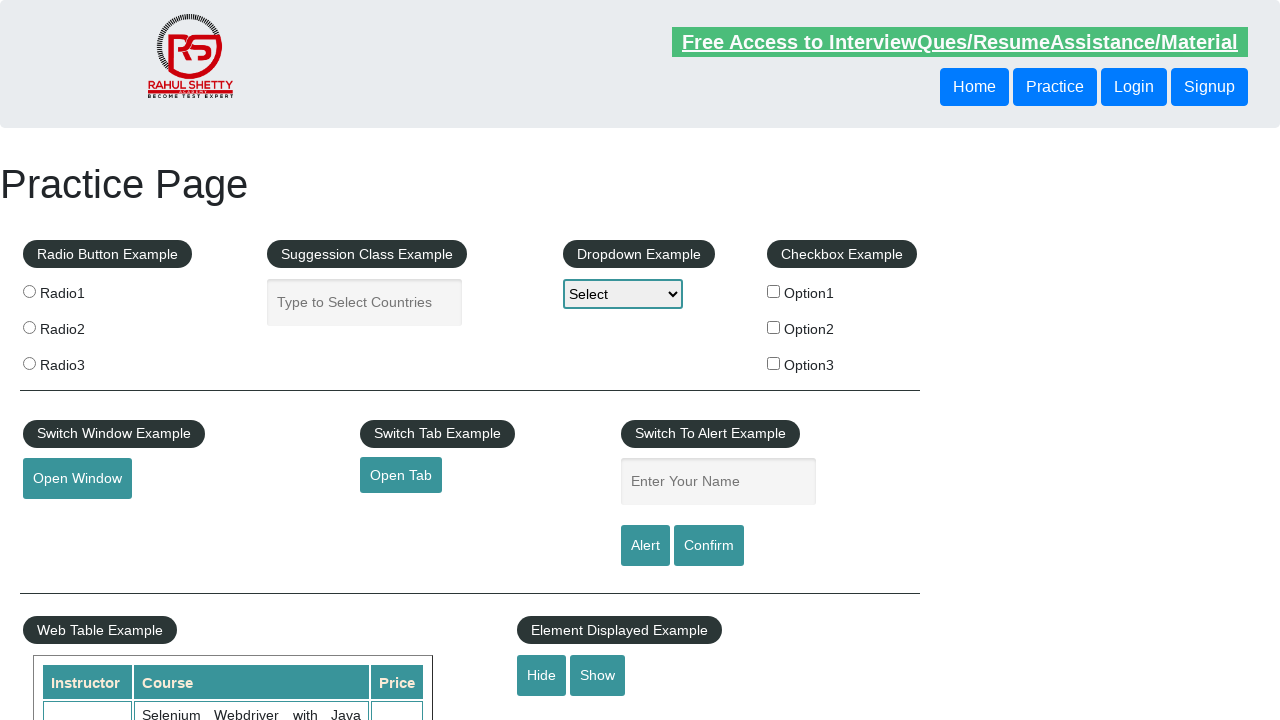

Verified displayed text element is hidden
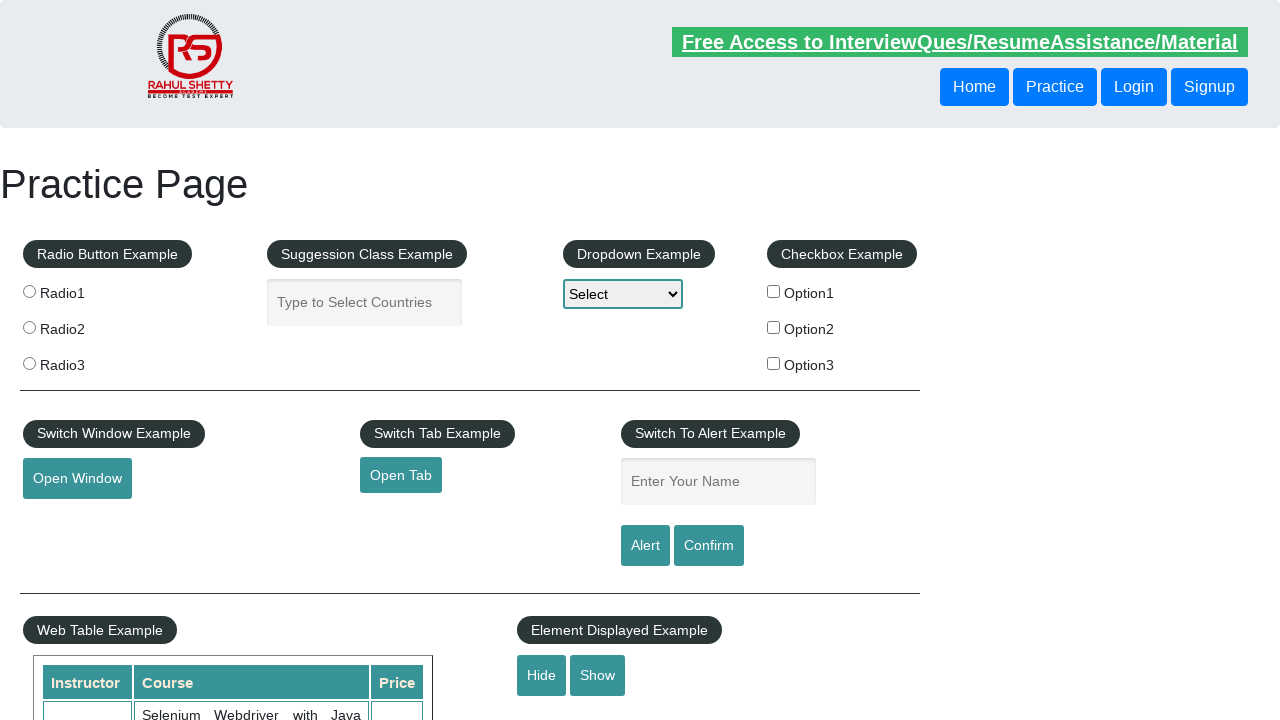

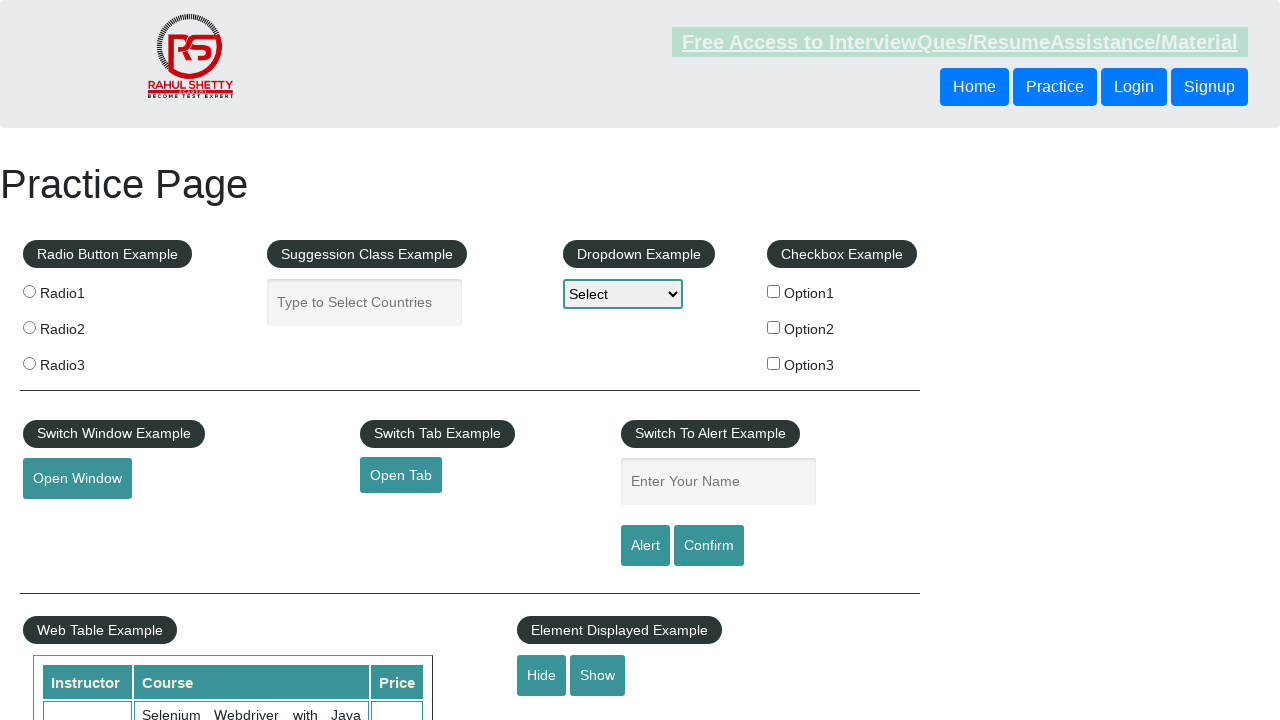